Navigates to the Selenium official website, maximizes the browser window, and validates that the current URL matches the expected URL.

Starting URL: https://www.selenium.dev

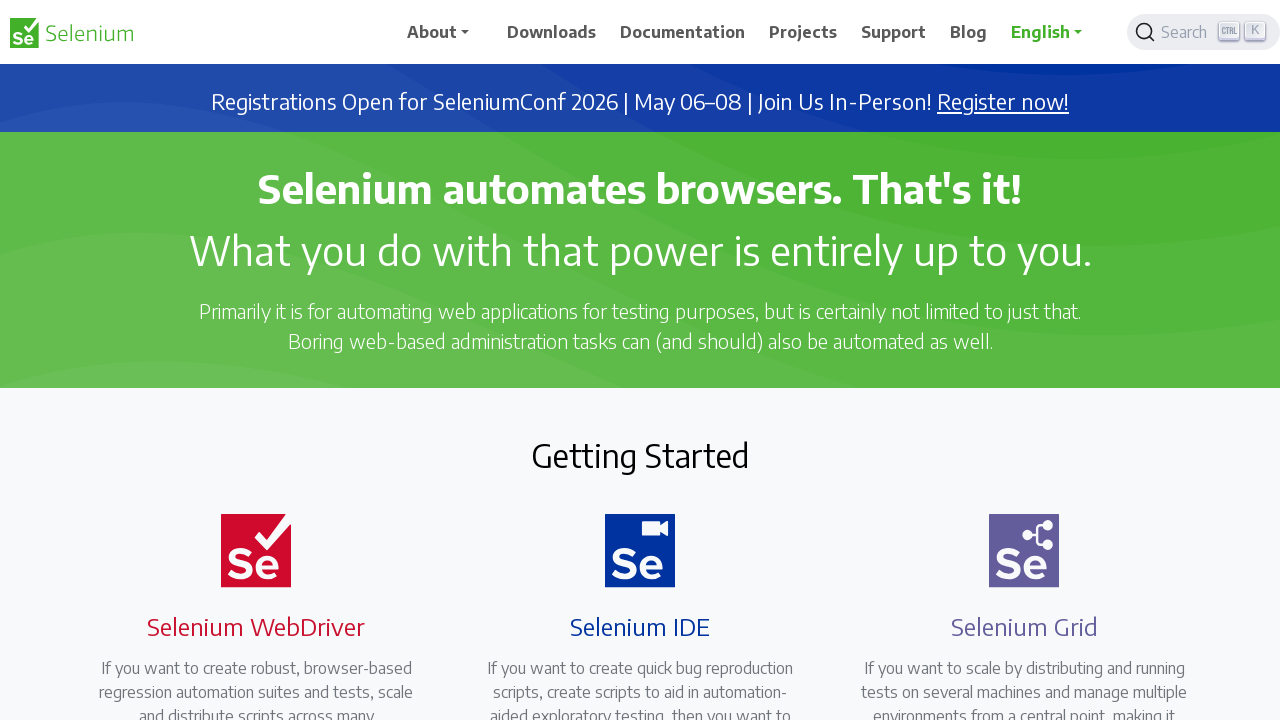

Set browser window to 1920x1080 viewport size
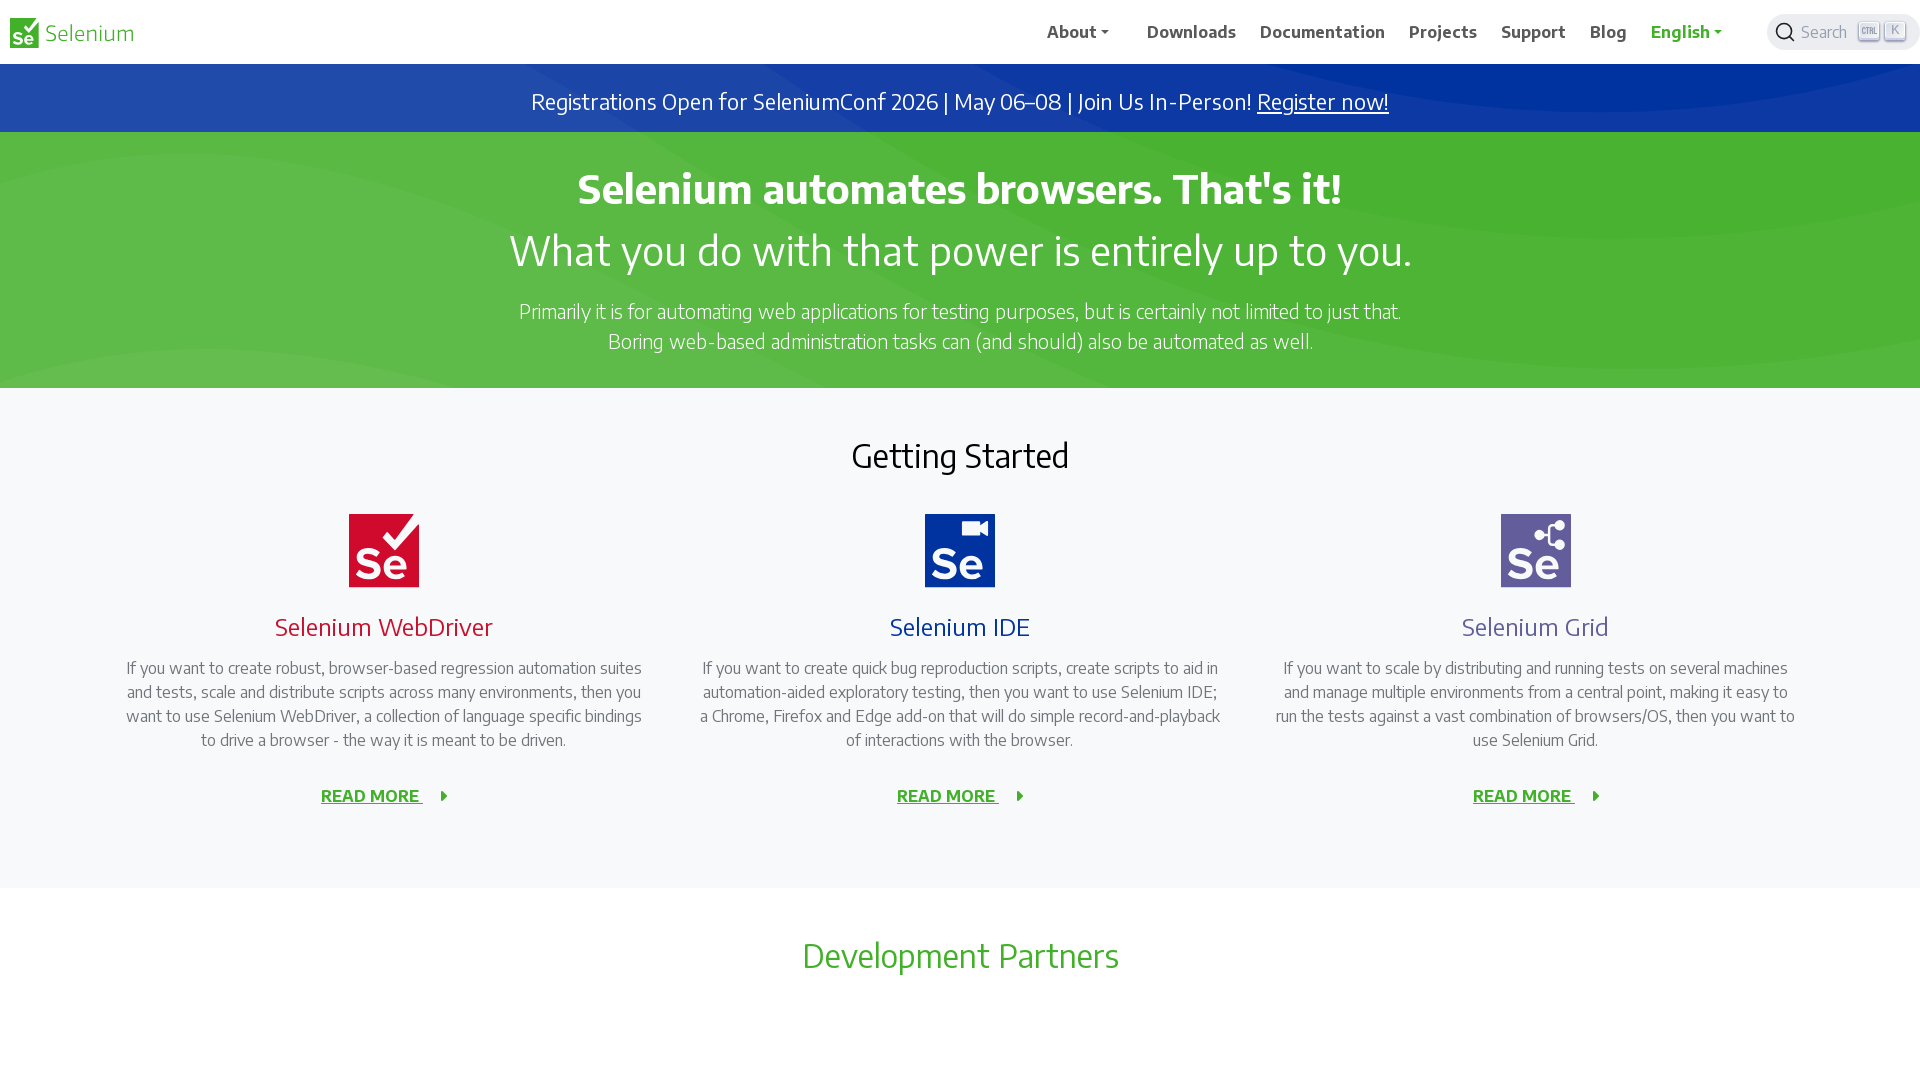

Waited for page to fully load
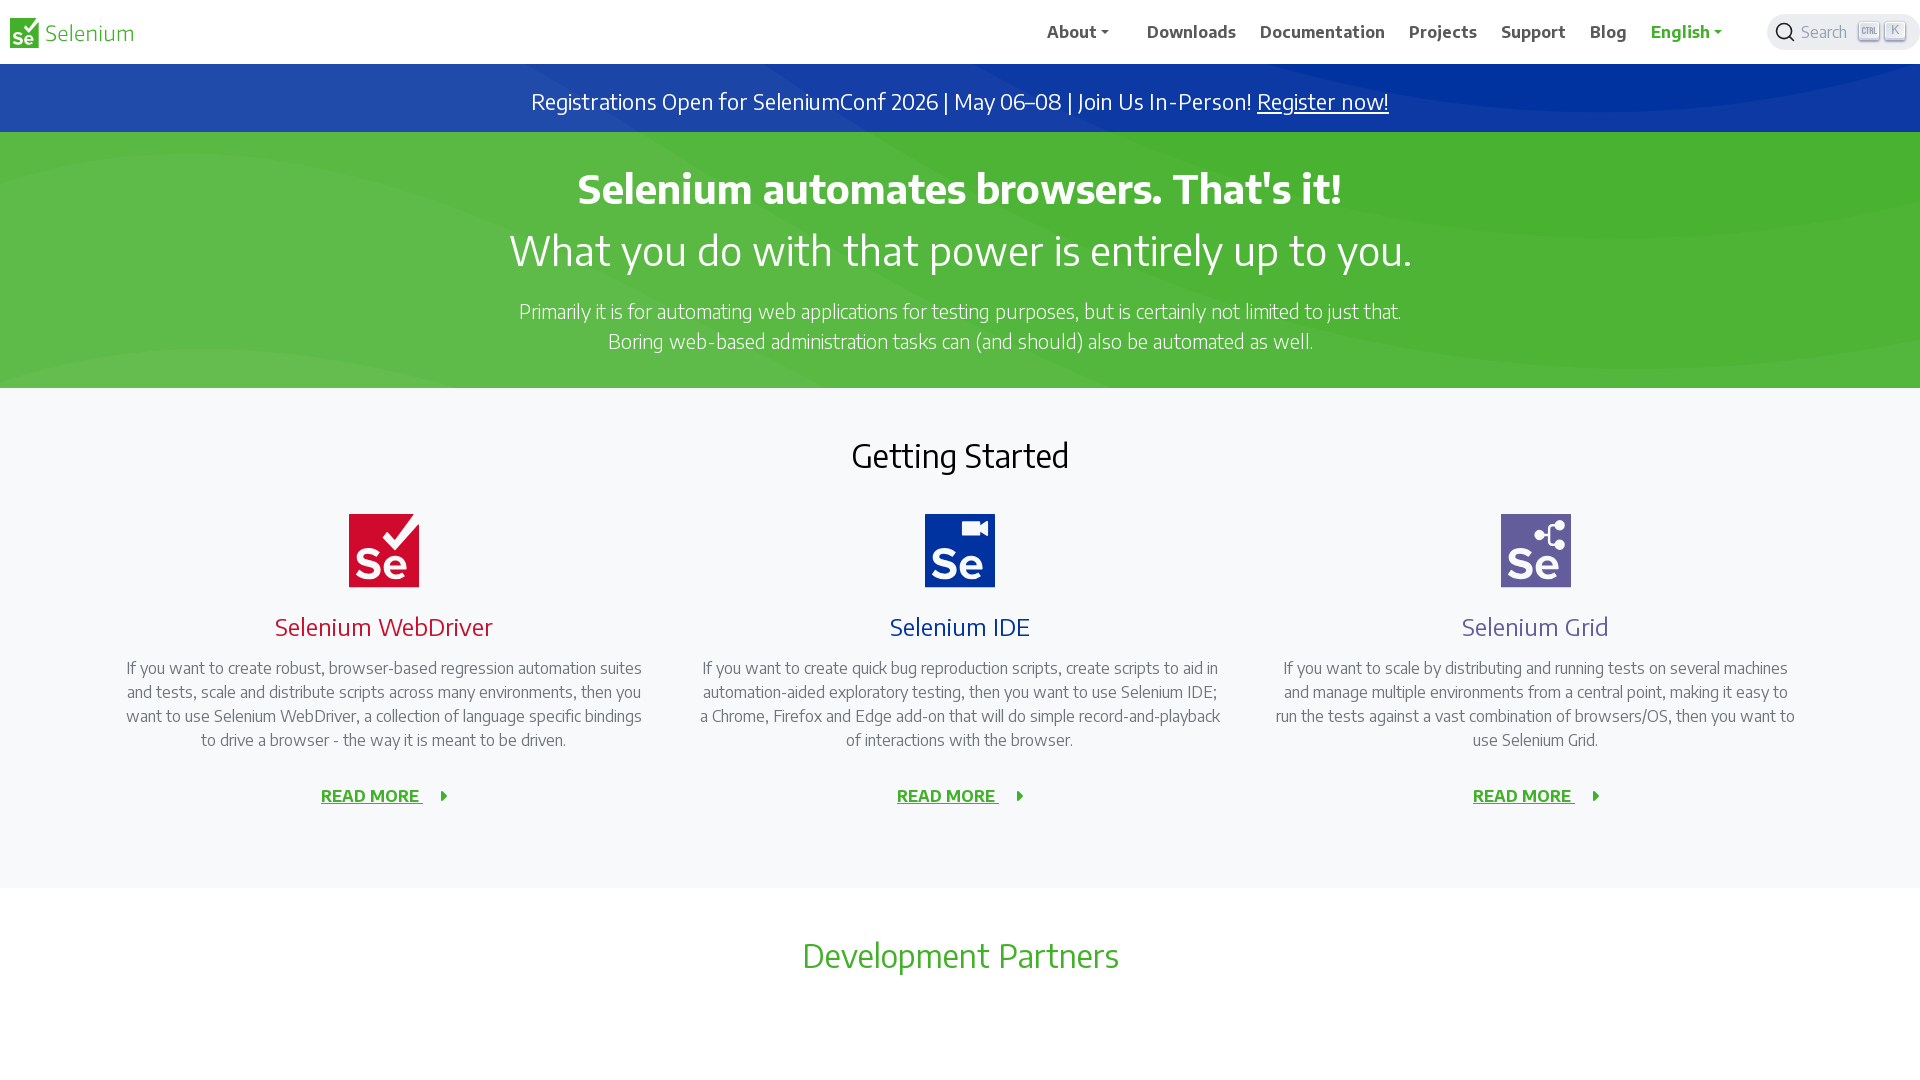

Validated that current URL matches expected URL https://www.selenium.dev/
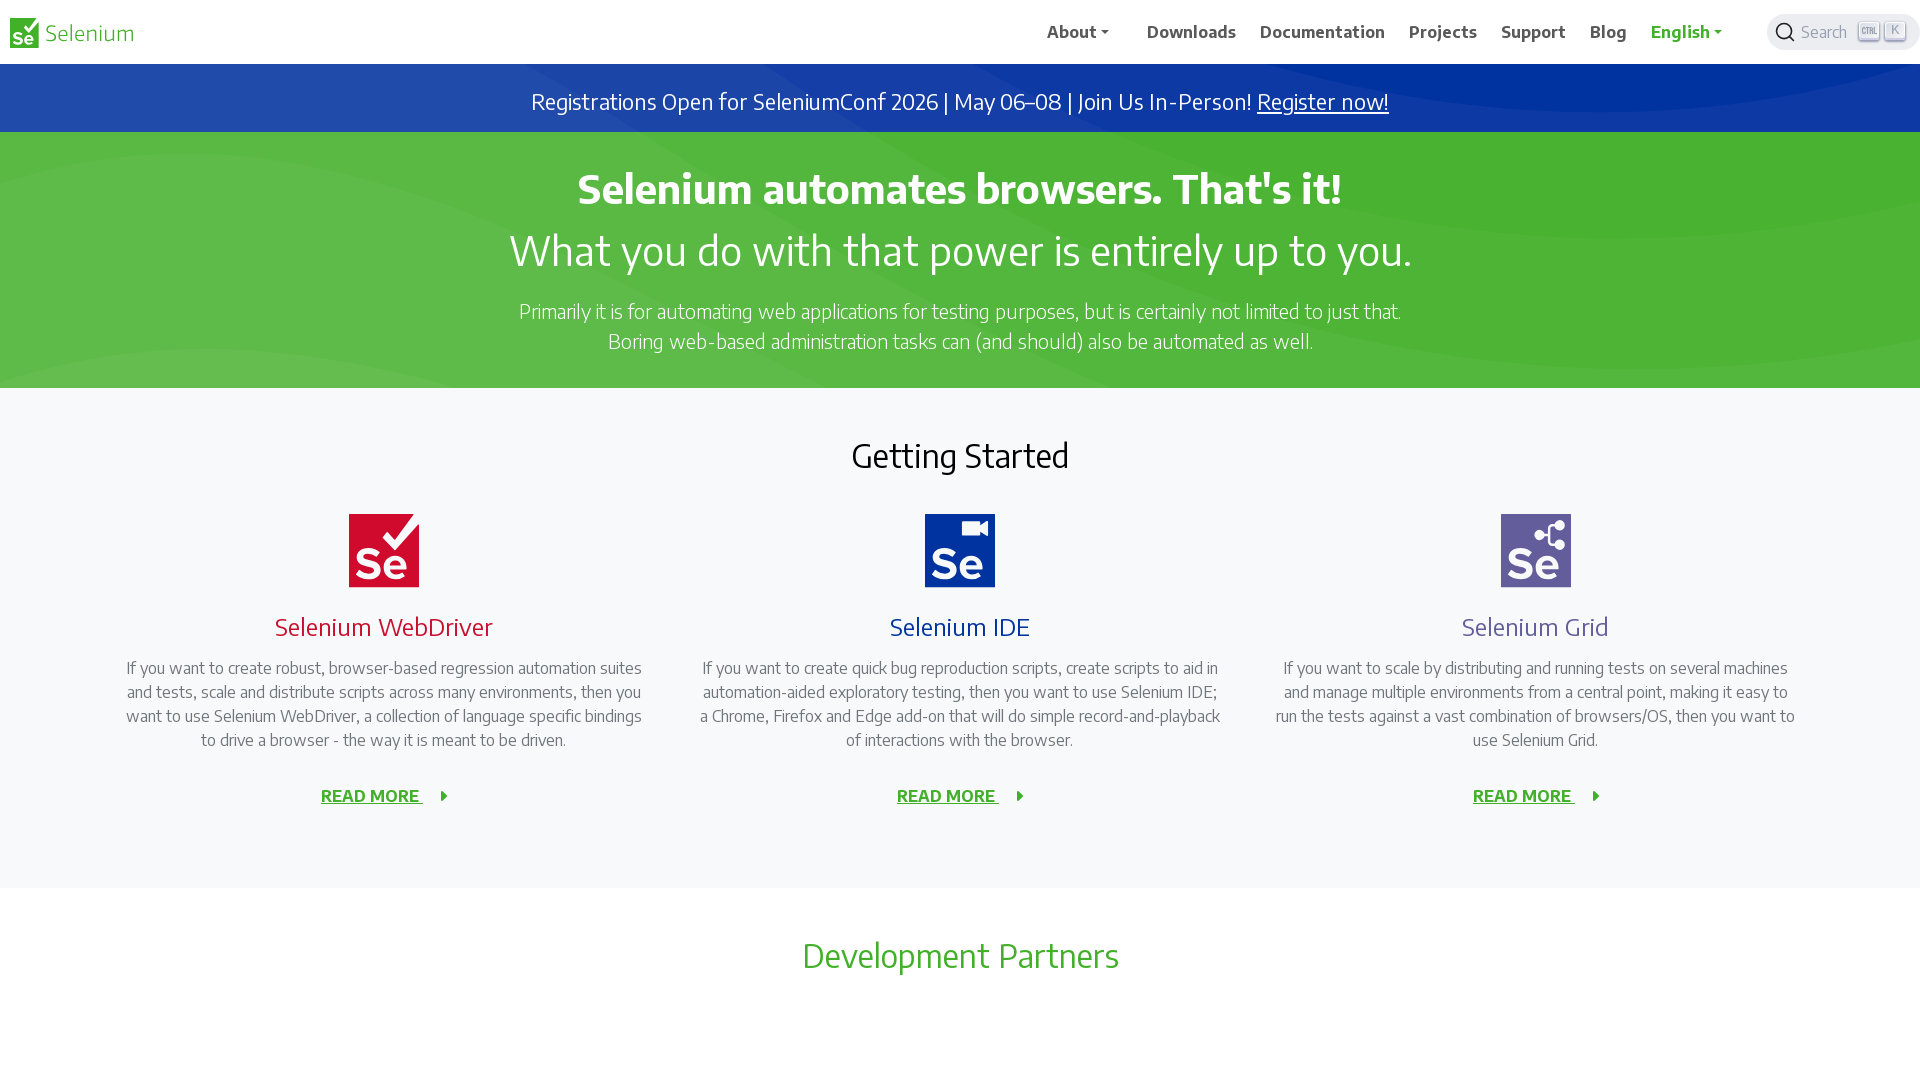

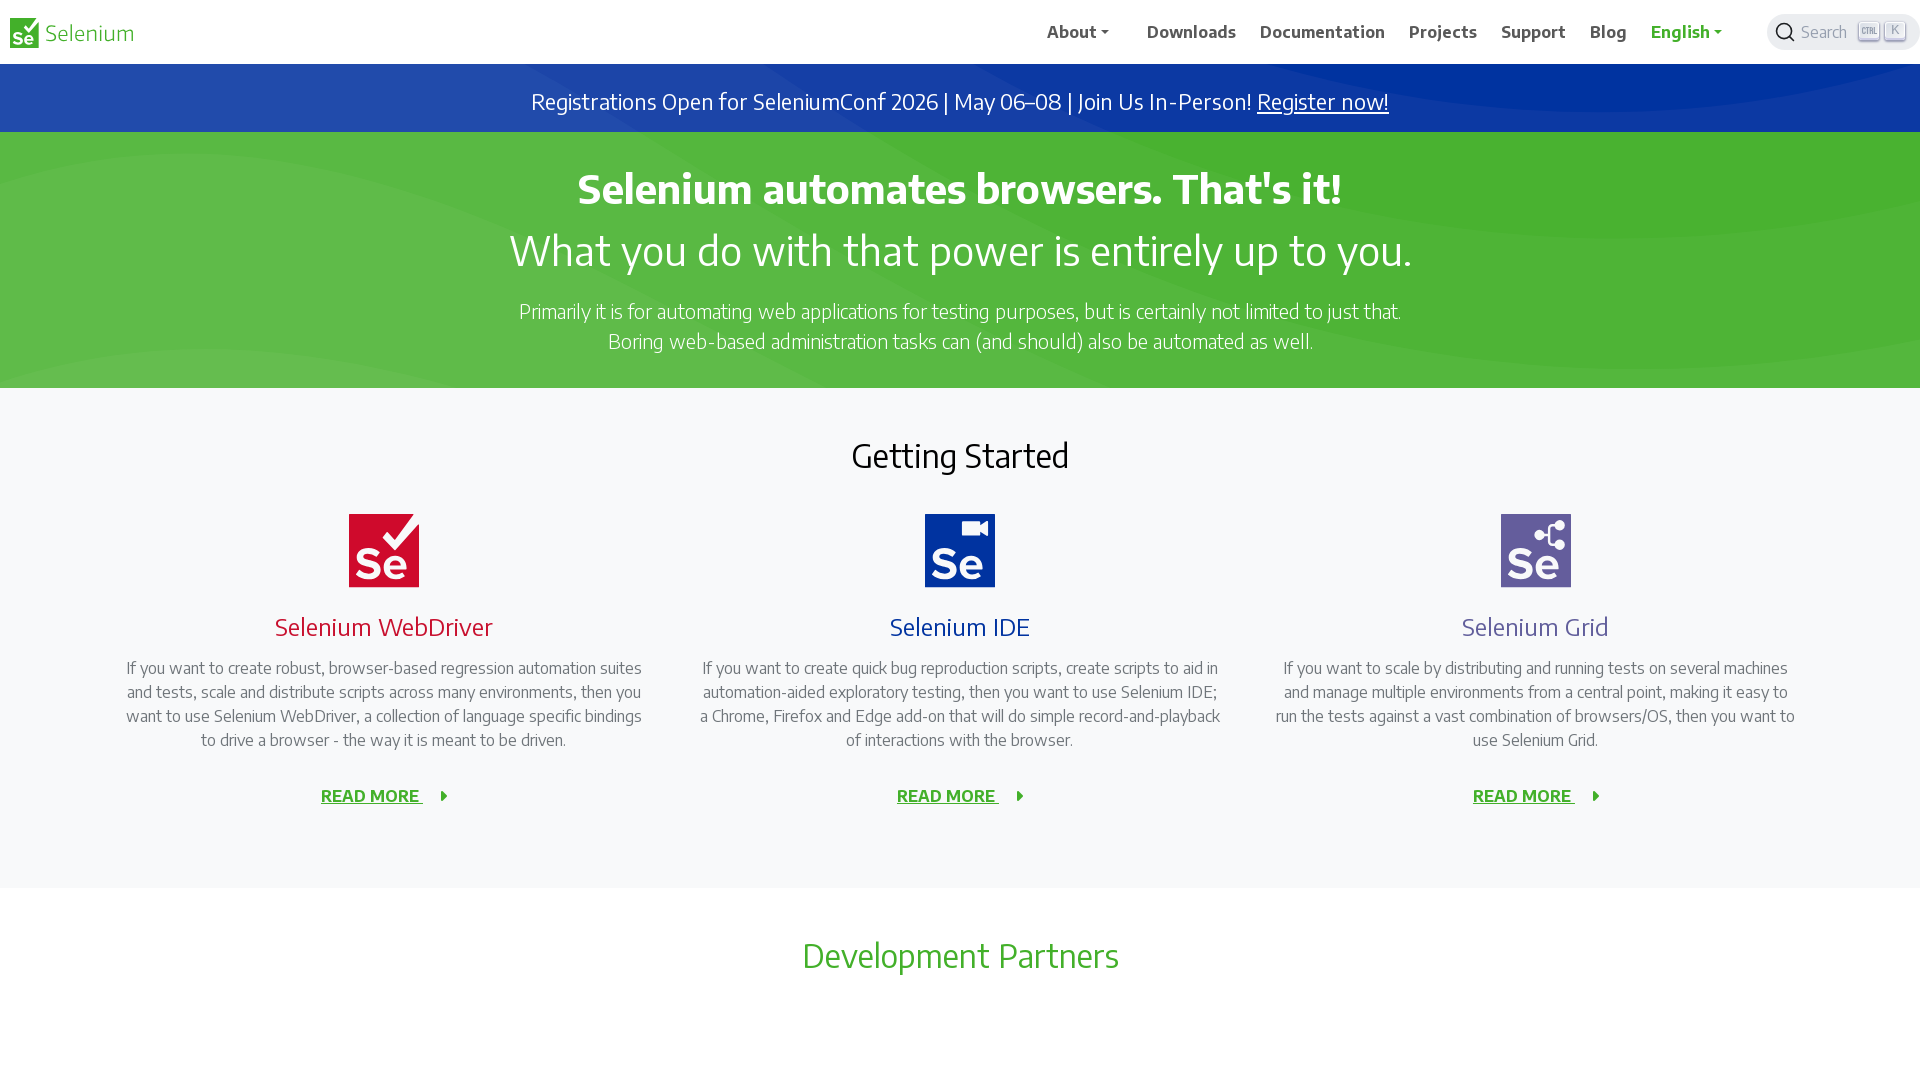